Tests the autocomplete/autosuggest dropdown functionality by typing a partial country name, waiting for suggestions to appear, and selecting "India" from the dropdown list.

Starting URL: https://rahulshettyacademy.com/dropdownsPractise/

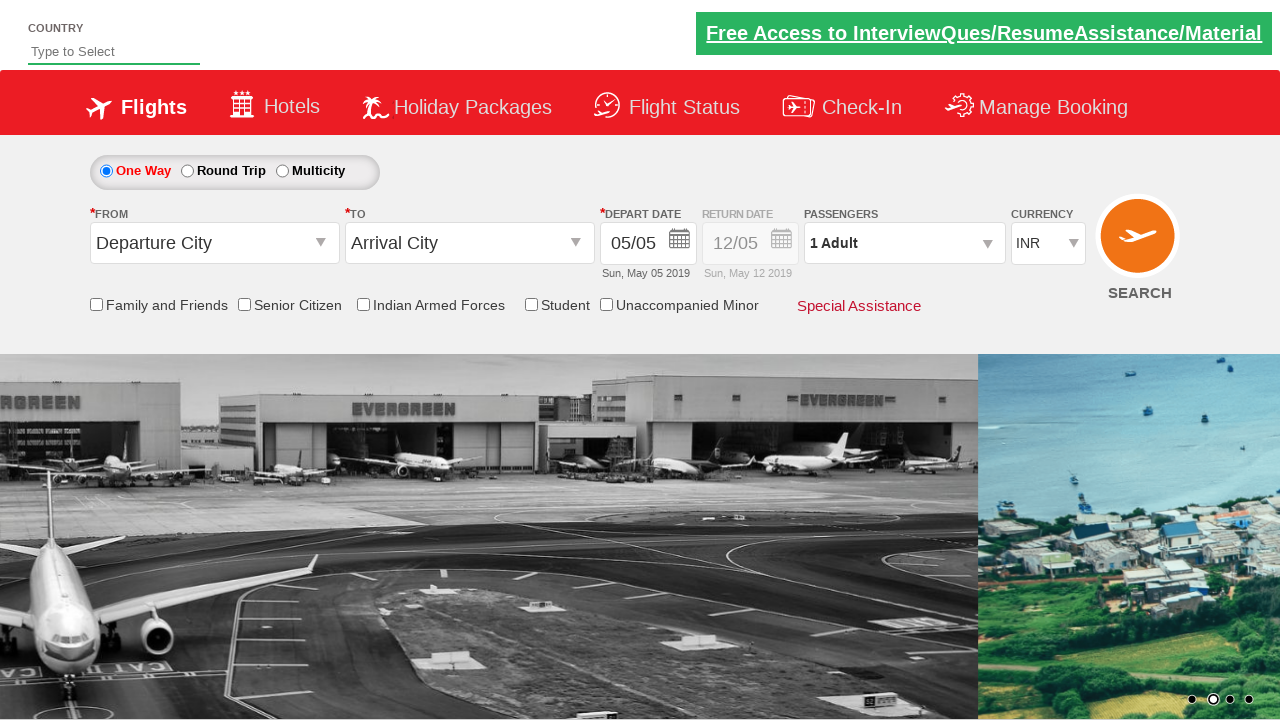

Filled autosuggest field with 'ind' to trigger dropdown on #autosuggest
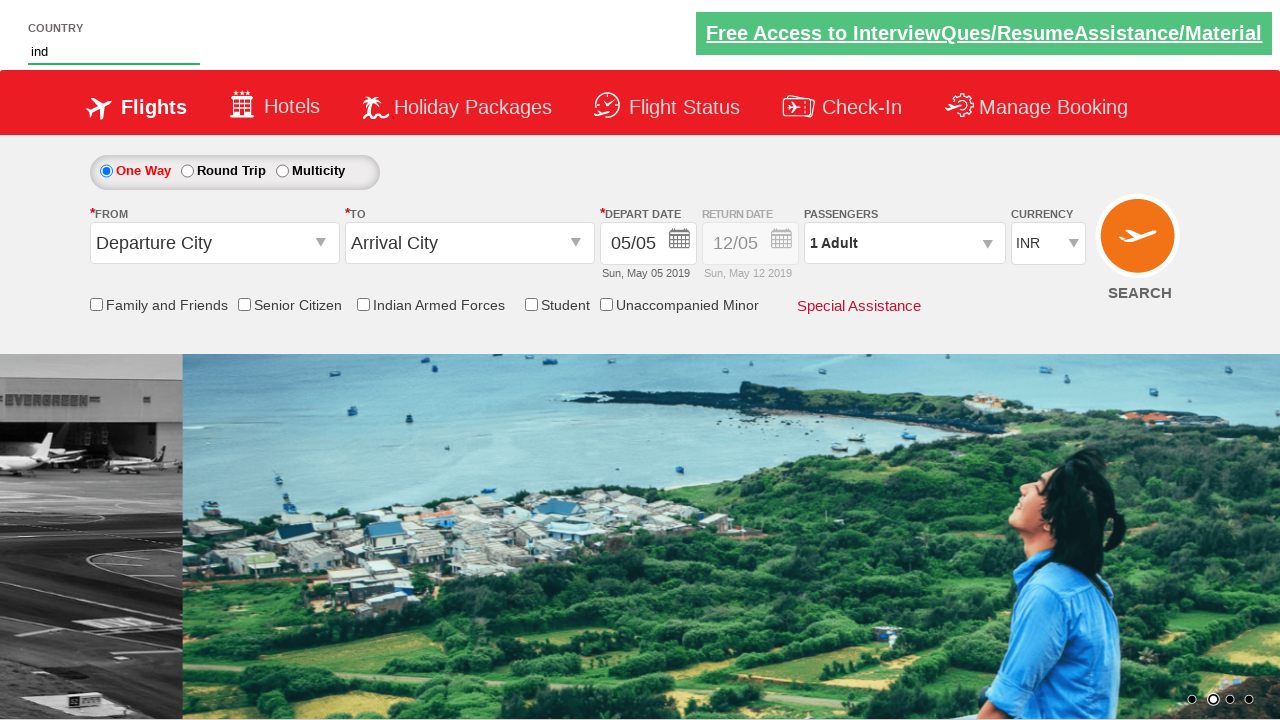

Autocomplete suggestions dropdown appeared
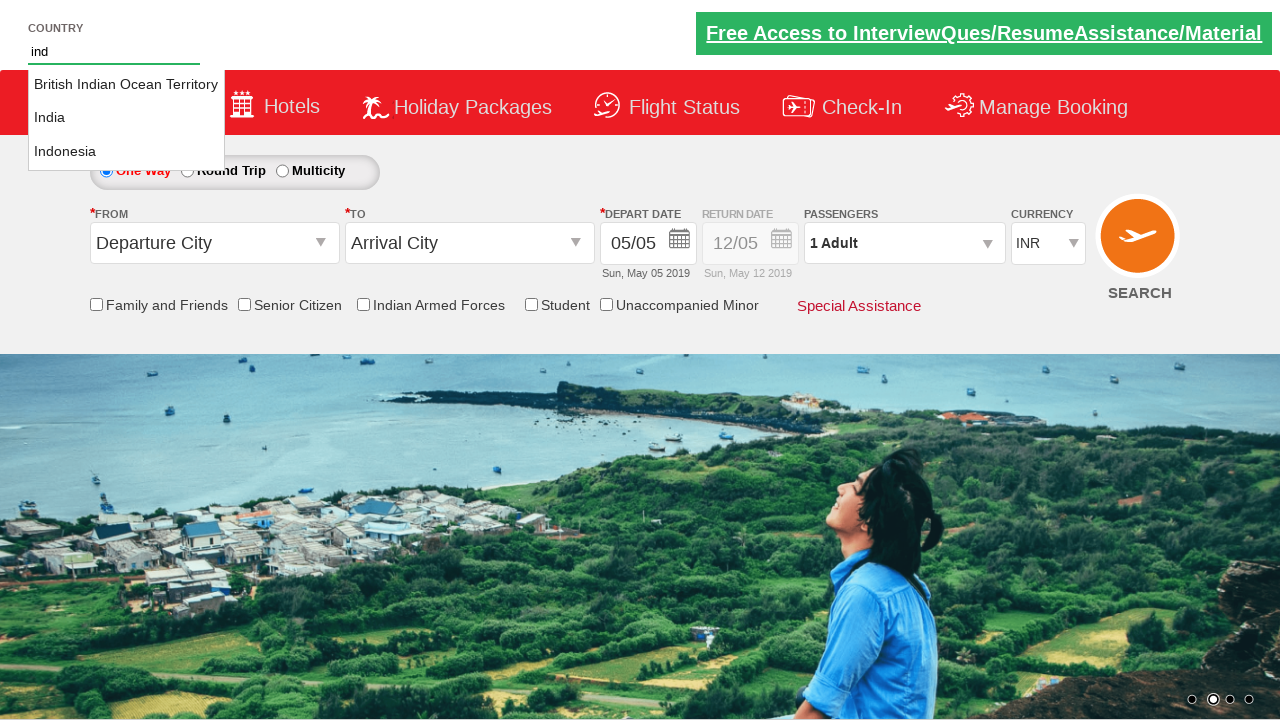

Located all country suggestion items
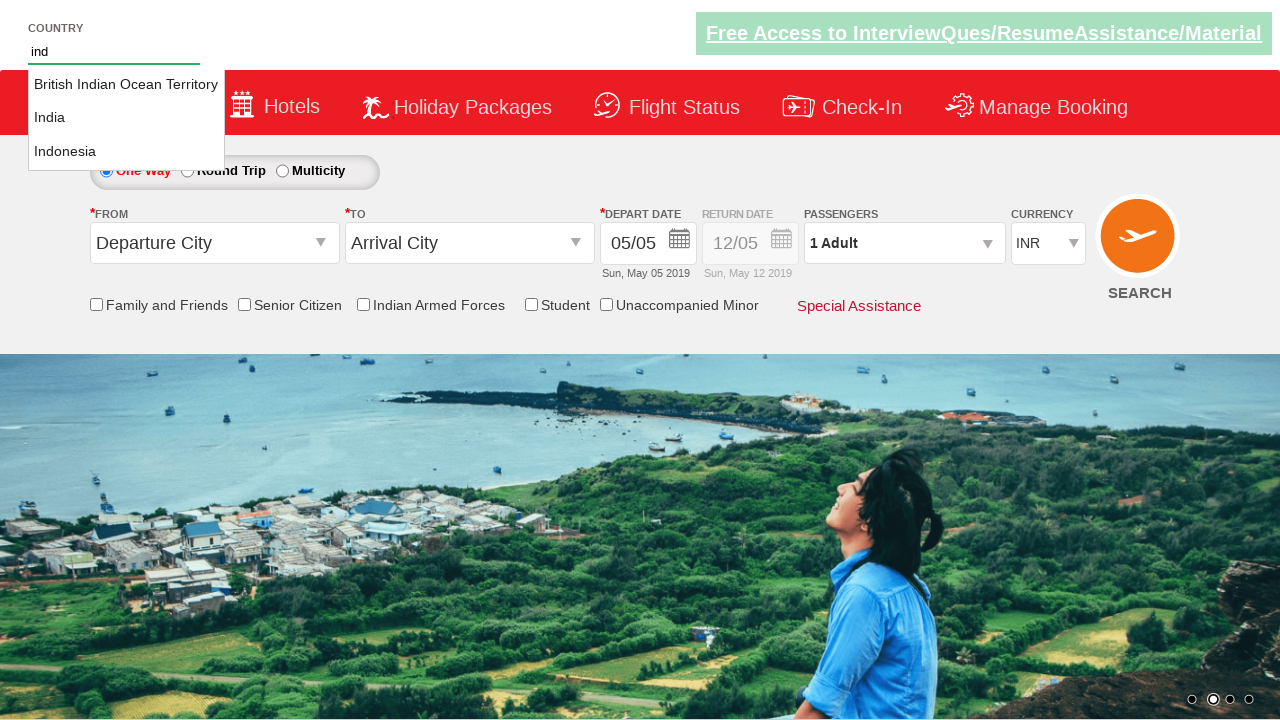

Found 3 country suggestions in dropdown
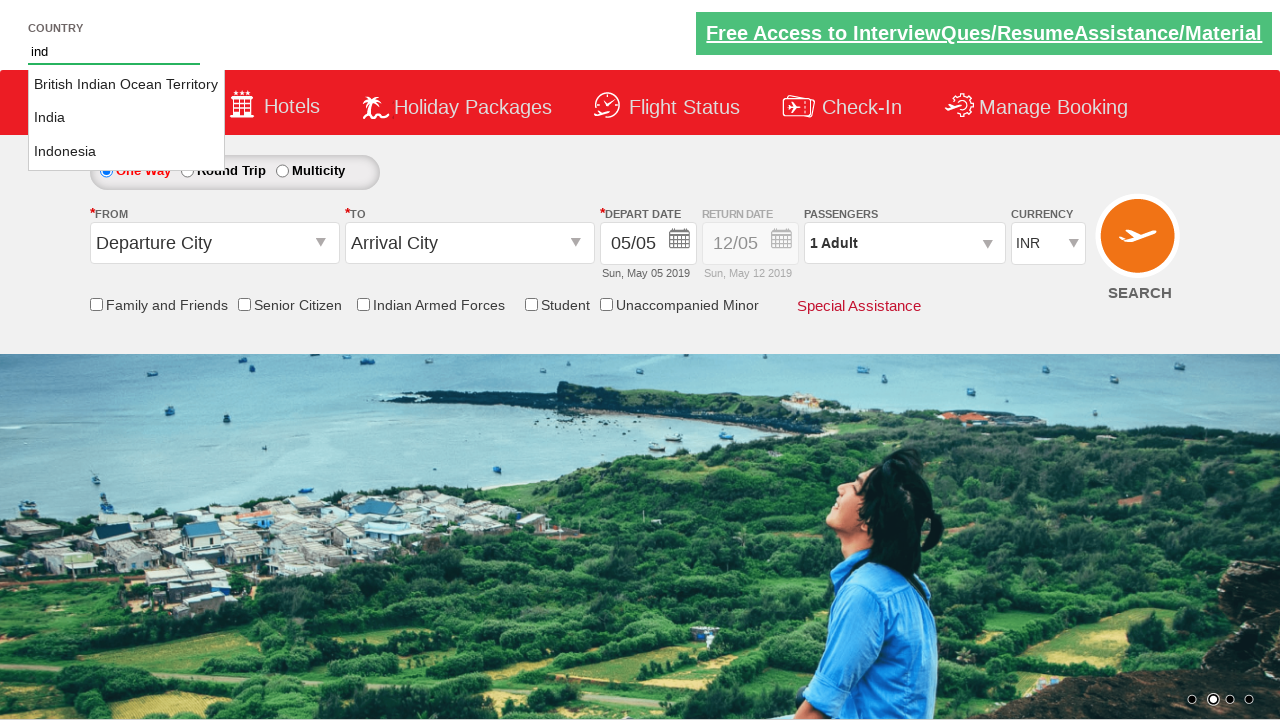

Selected 'India' from the autocomplete dropdown at (126, 118) on li.ui-menu-item a >> nth=1
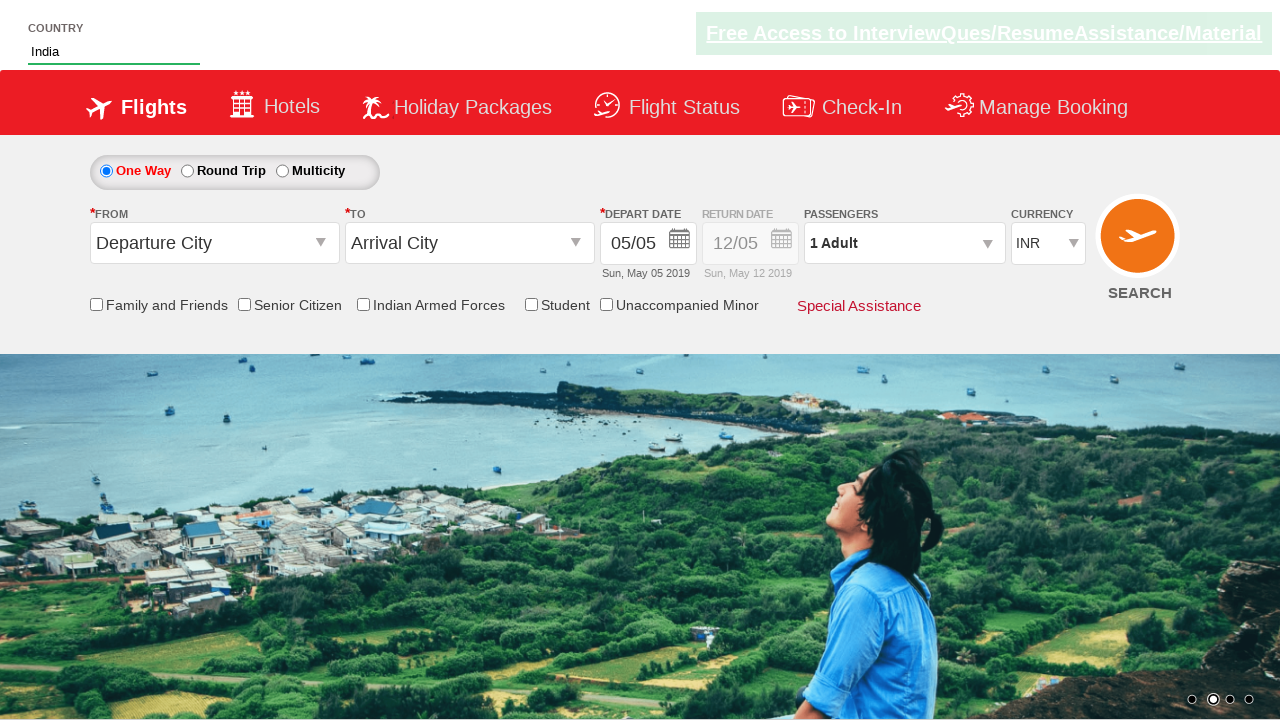

Verified that 'India' was successfully selected in autosuggest field
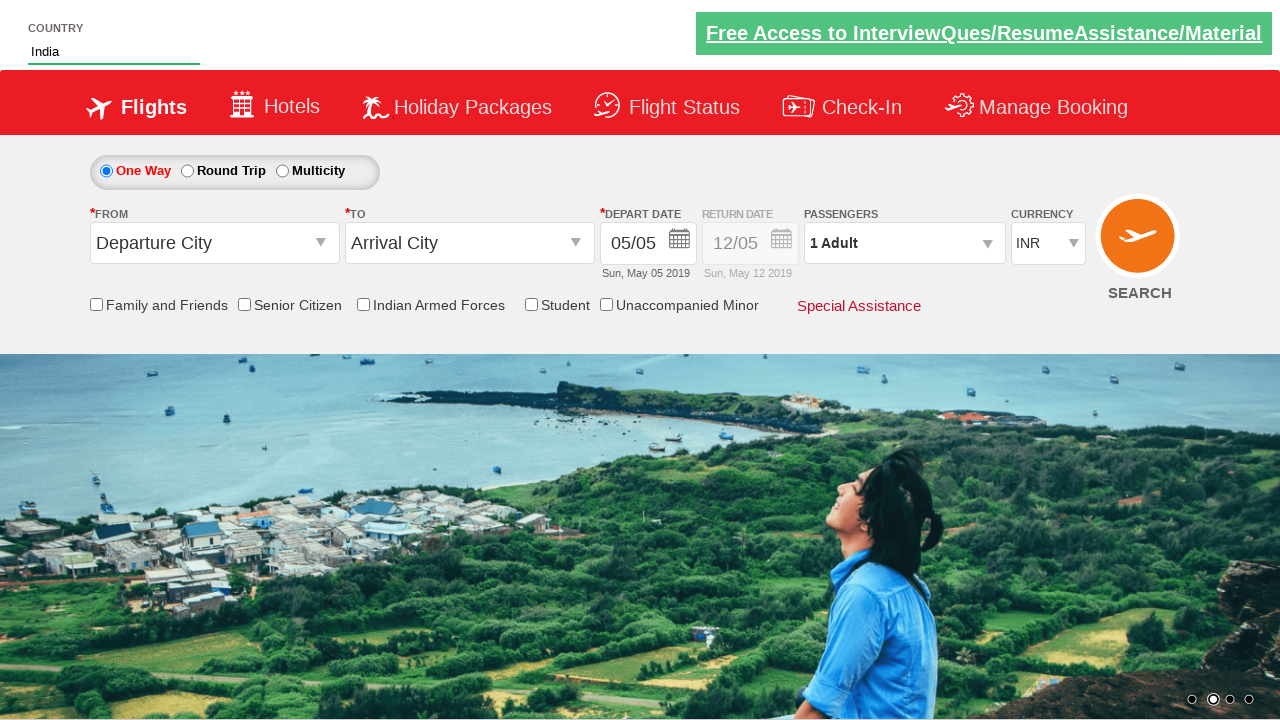

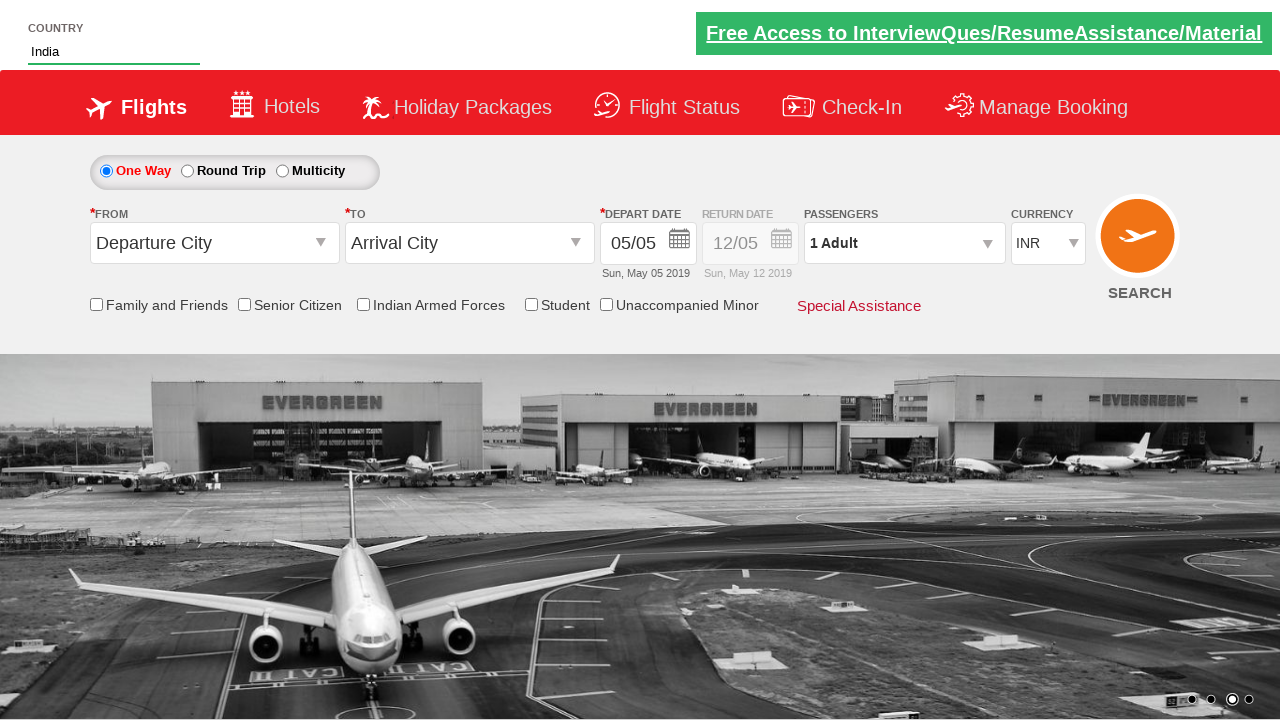